Tests window handle functionality using array-based window switching - verifies initial page content, opens new window, switches between windows and validates titles on each.

Starting URL: https://the-internet.herokuapp.com/windows

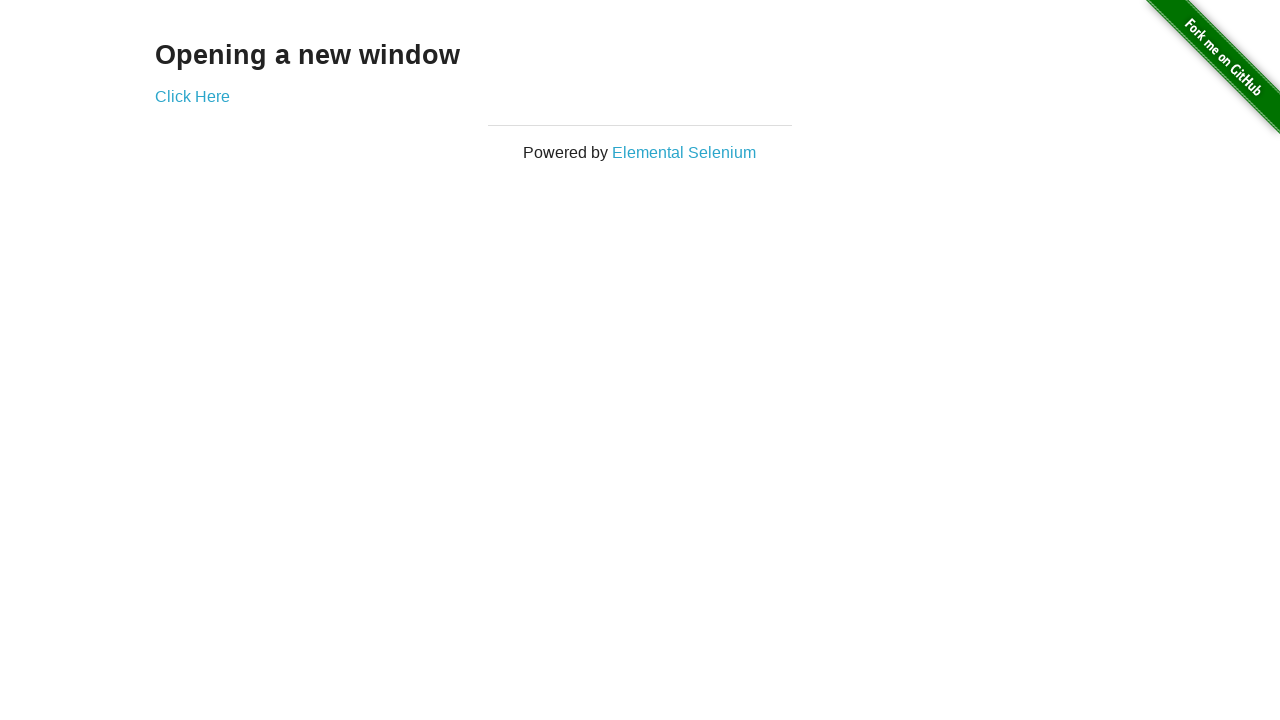

Retrieved heading text from initial page
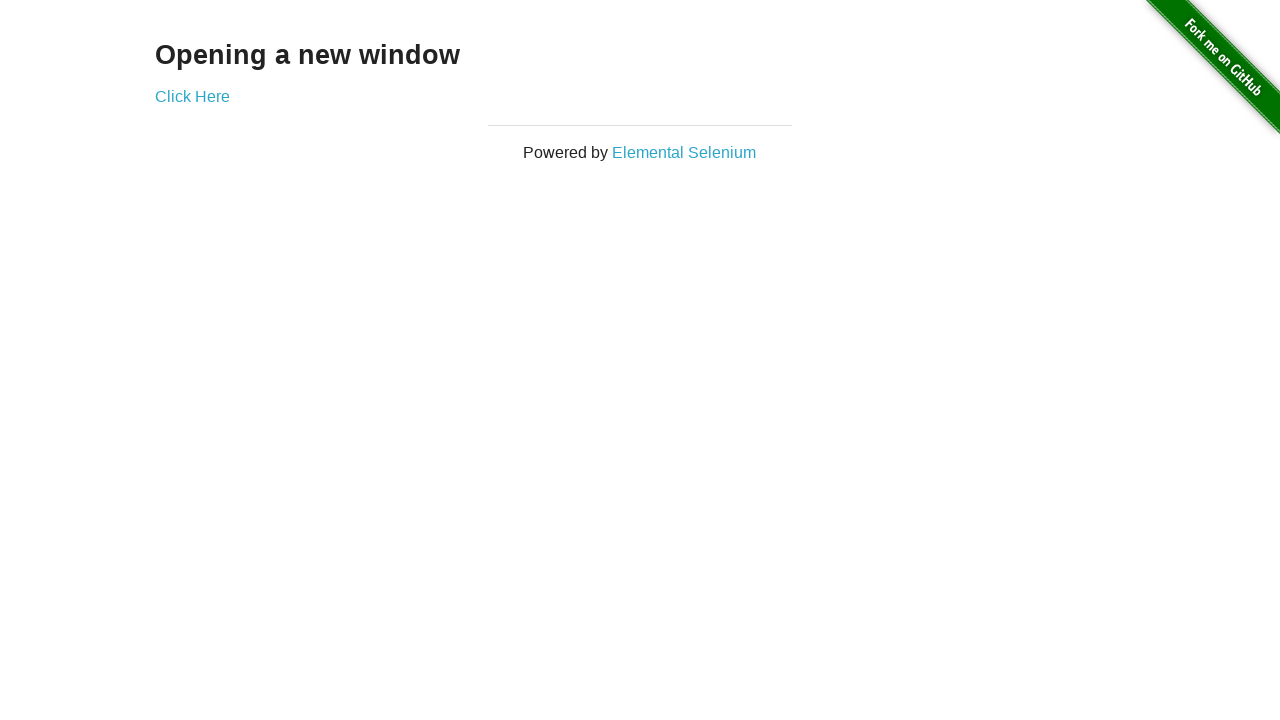

Verified heading text is 'Opening a new window'
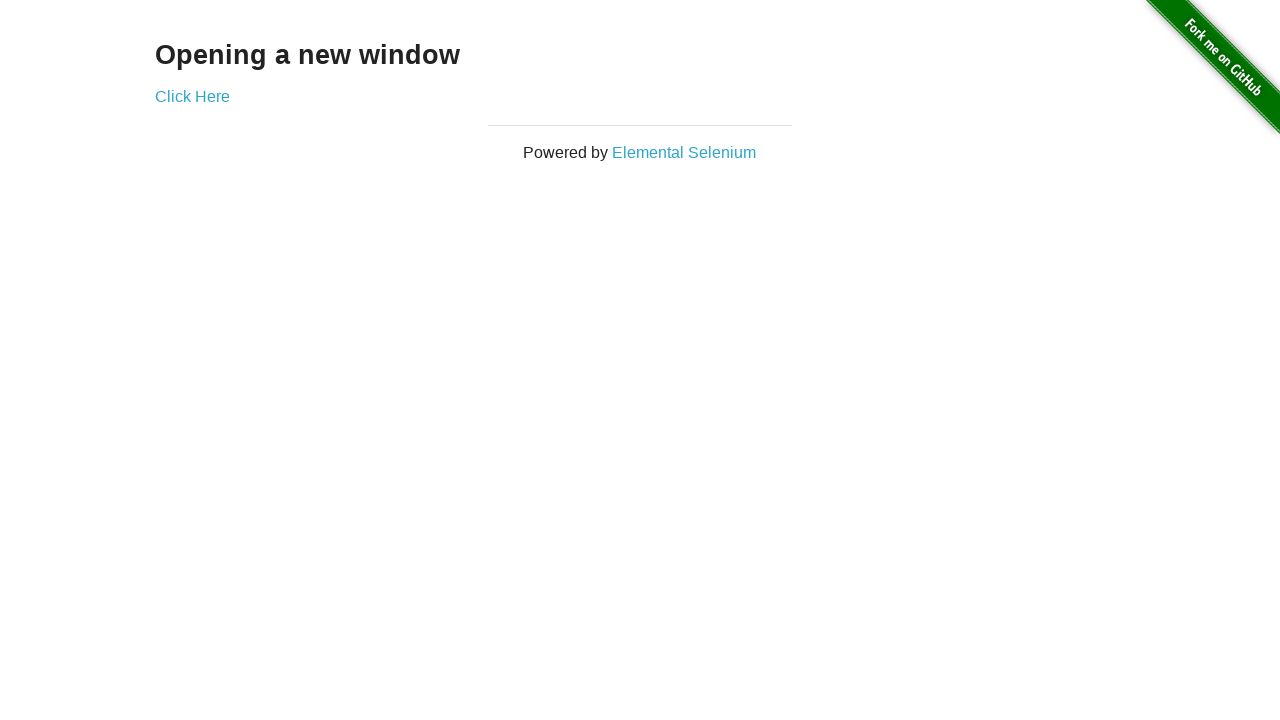

Verified initial page title is 'The Internet'
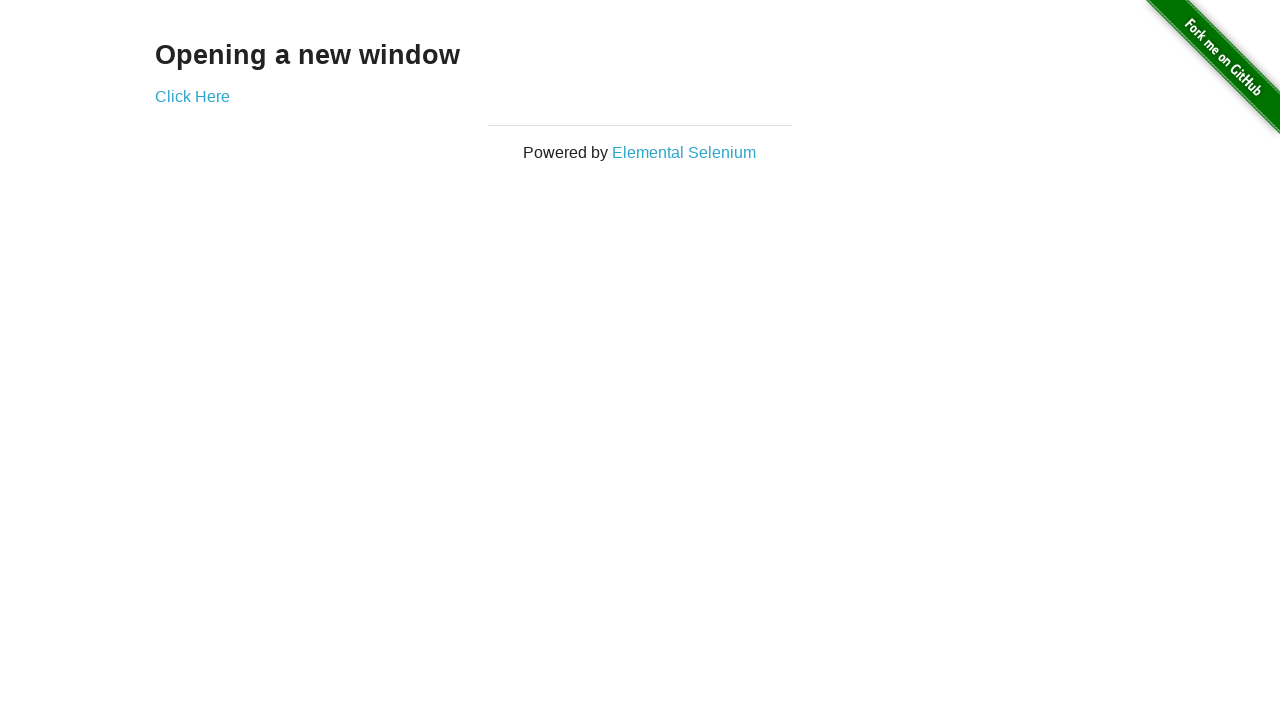

Stored reference to first page
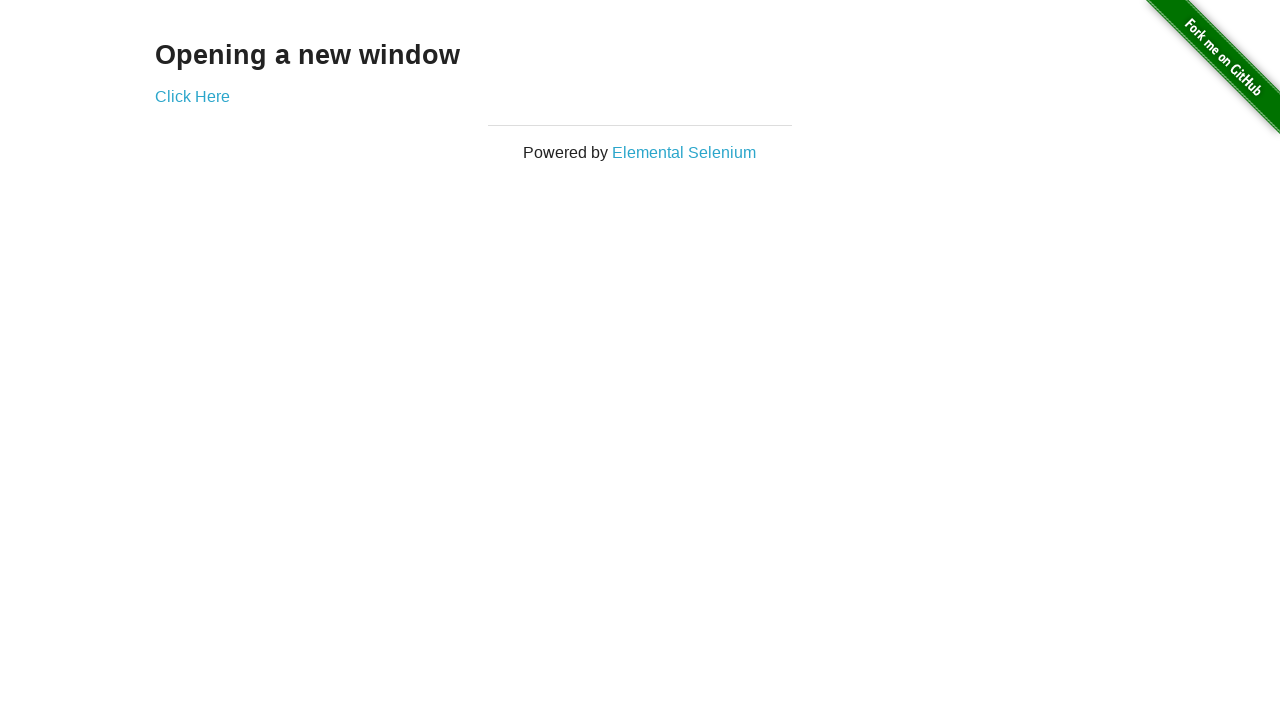

Clicked 'Click Here' button to open new window at (192, 96) on (//a)[2]
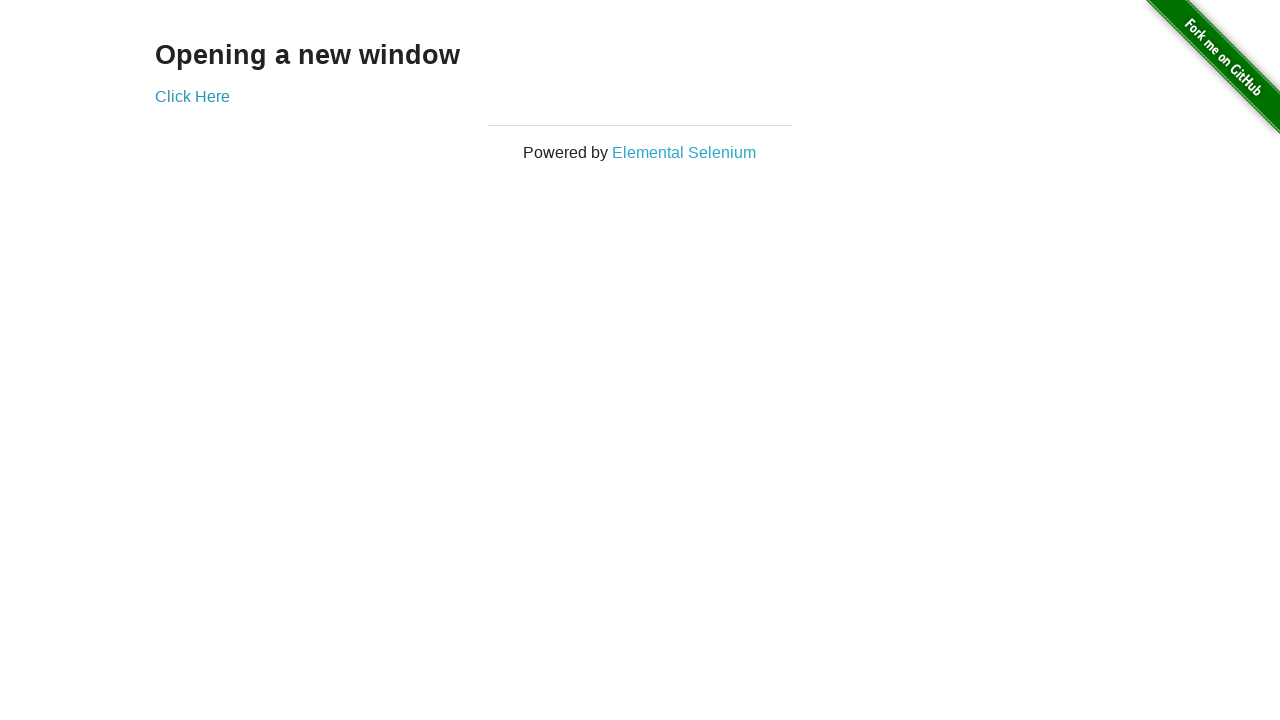

Retrieved reference to newly opened window
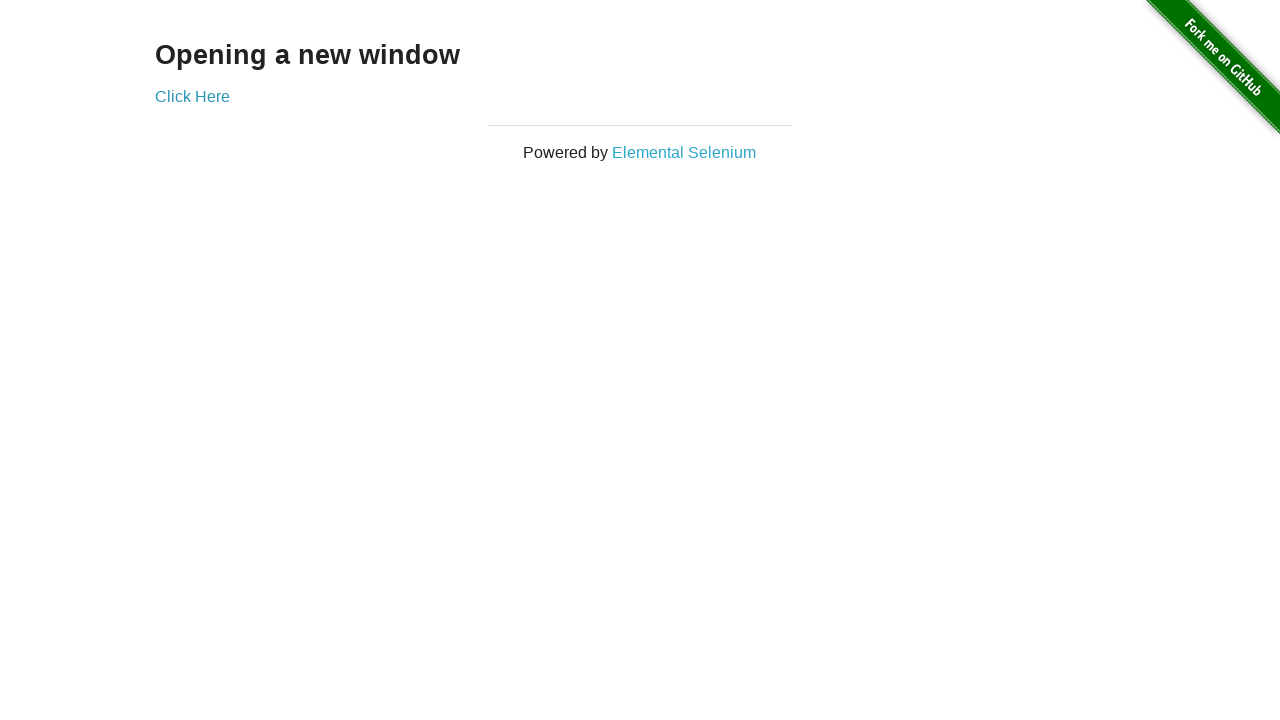

Waited for new page to fully load
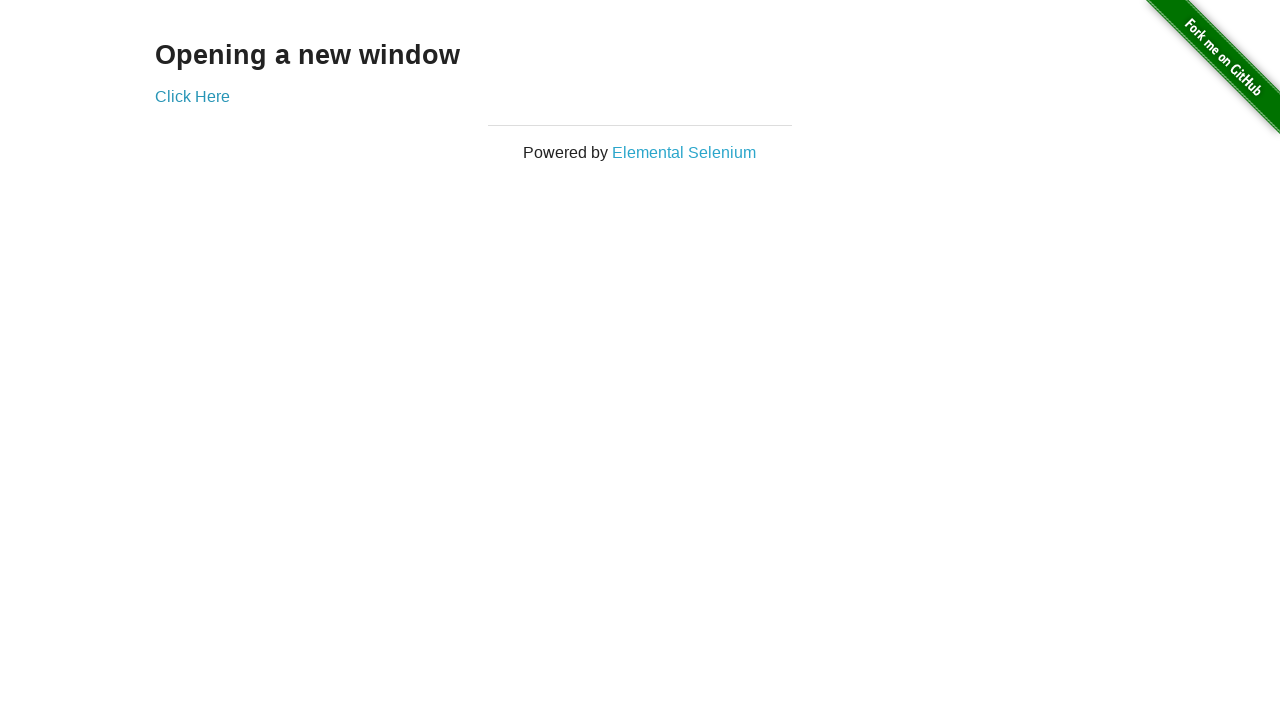

Verified new page title is 'New Window'
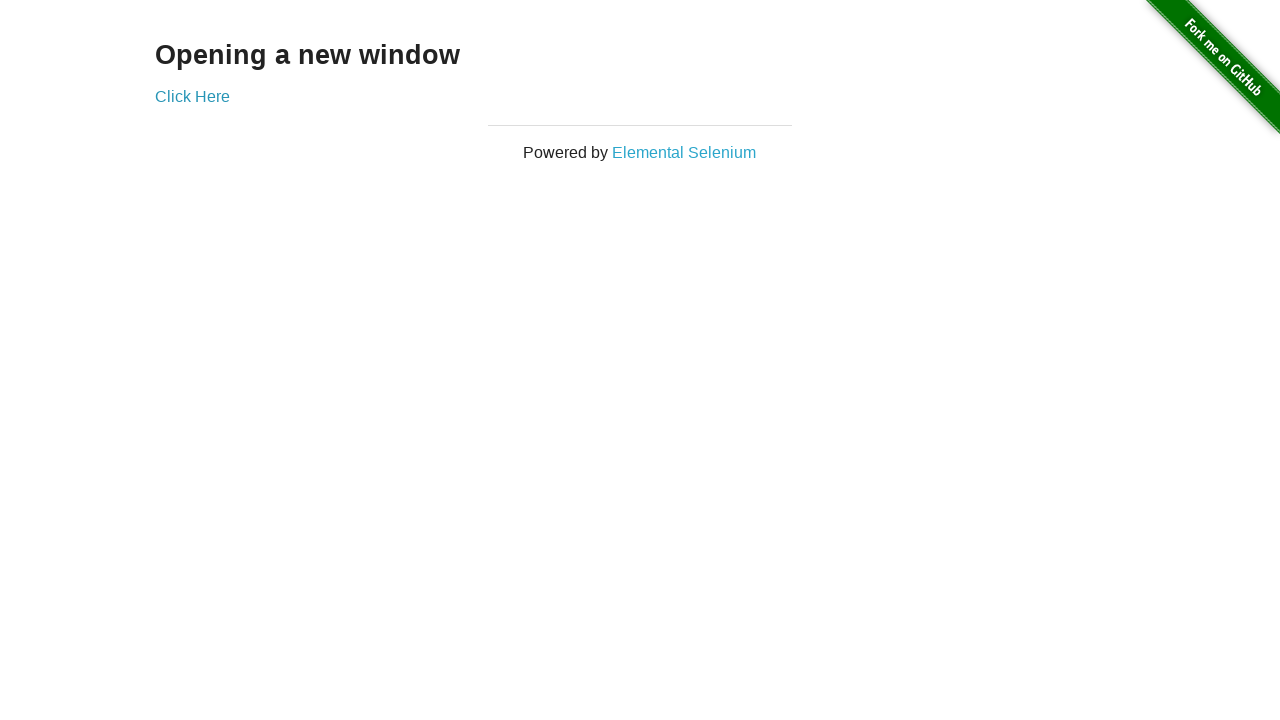

Switched focus back to first page
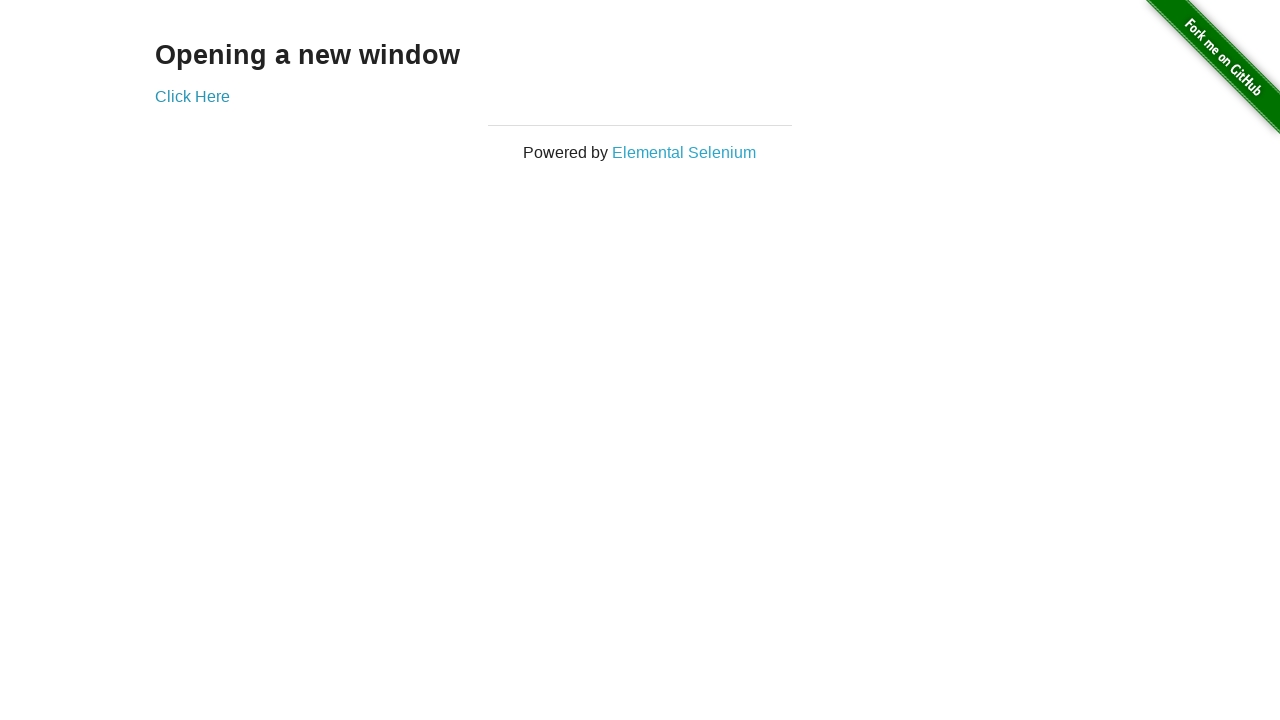

Verified first page title is still 'The Internet'
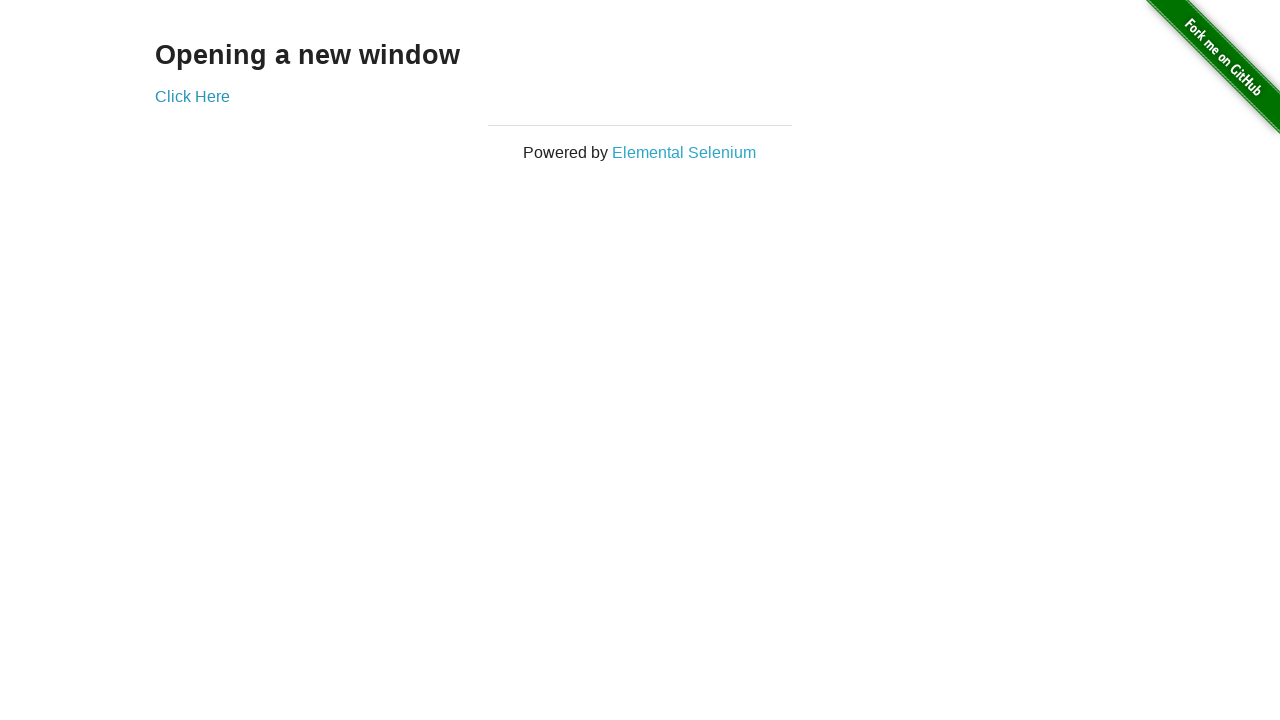

Switched focus to second page
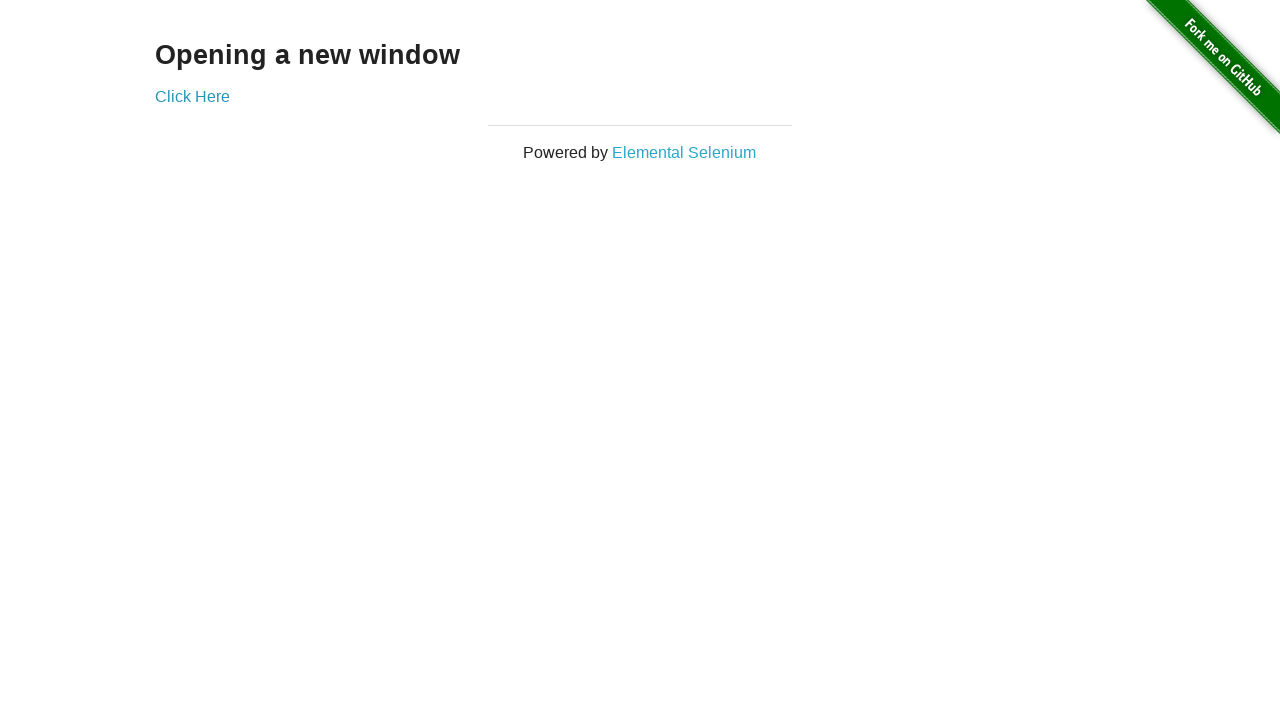

Switched focus back to first page
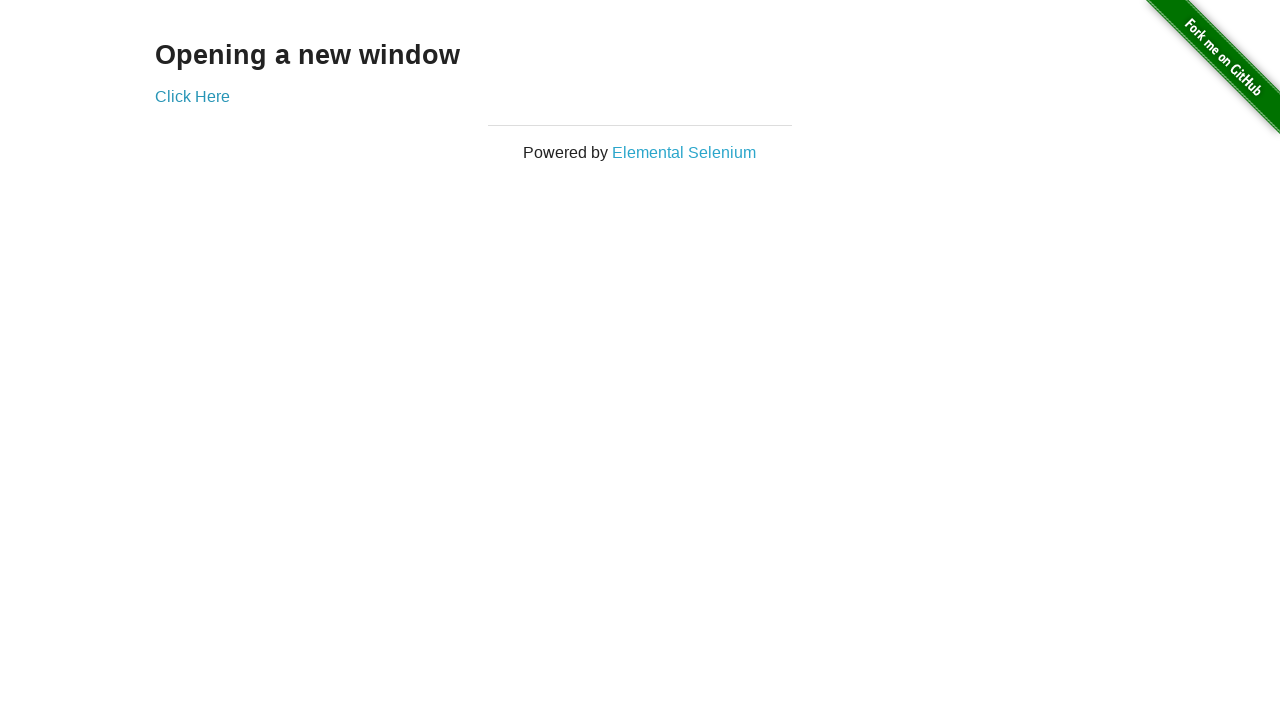

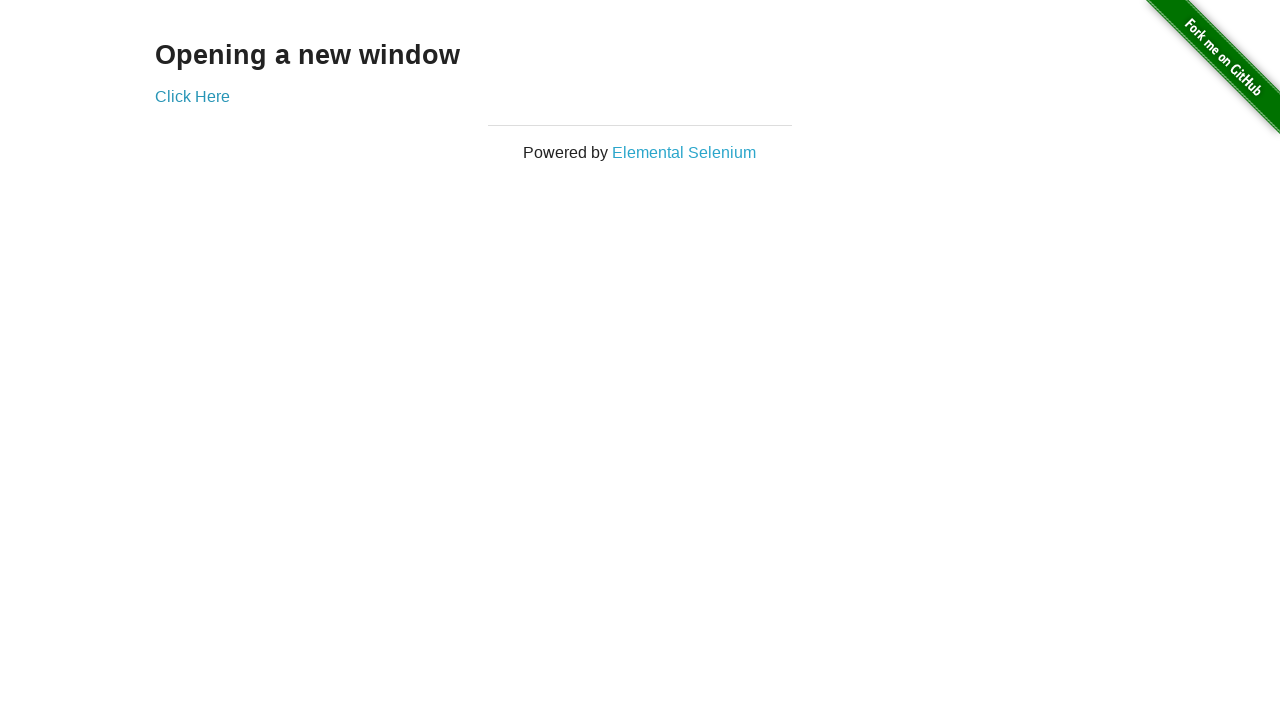